Navigates to Otus website and interacts with page elements to verify they load correctly

Starting URL: https://otus.ru

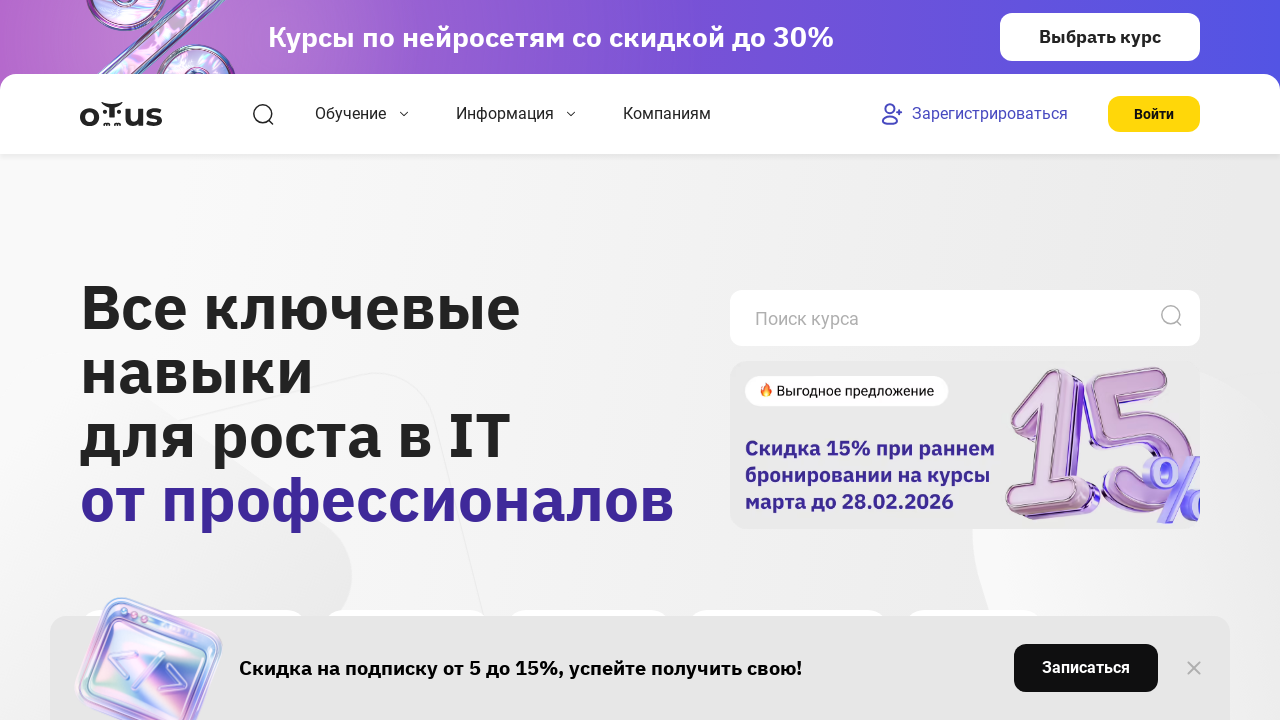

Set viewport to 1920x1080 fullscreen dimensions
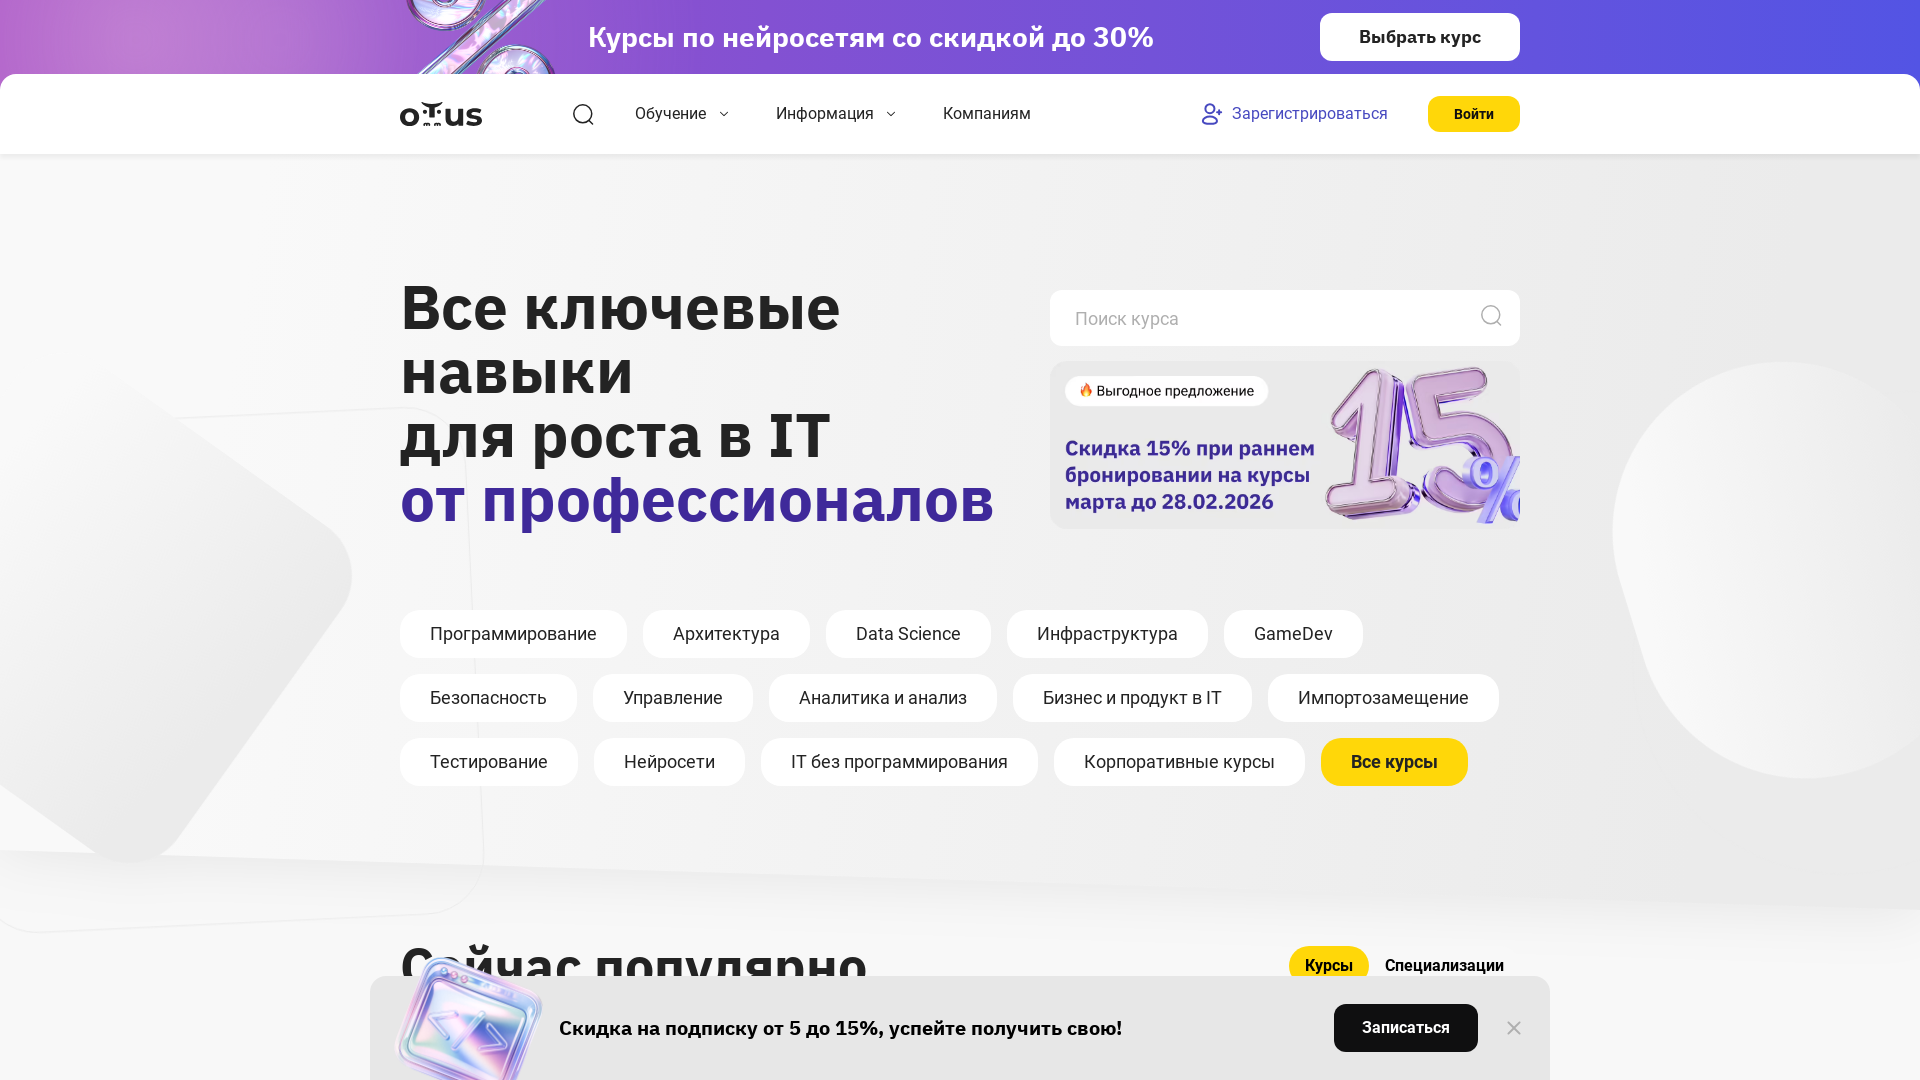

Clicked on courses catalog link at (1420, 37) on a[href*='catalog/courses']
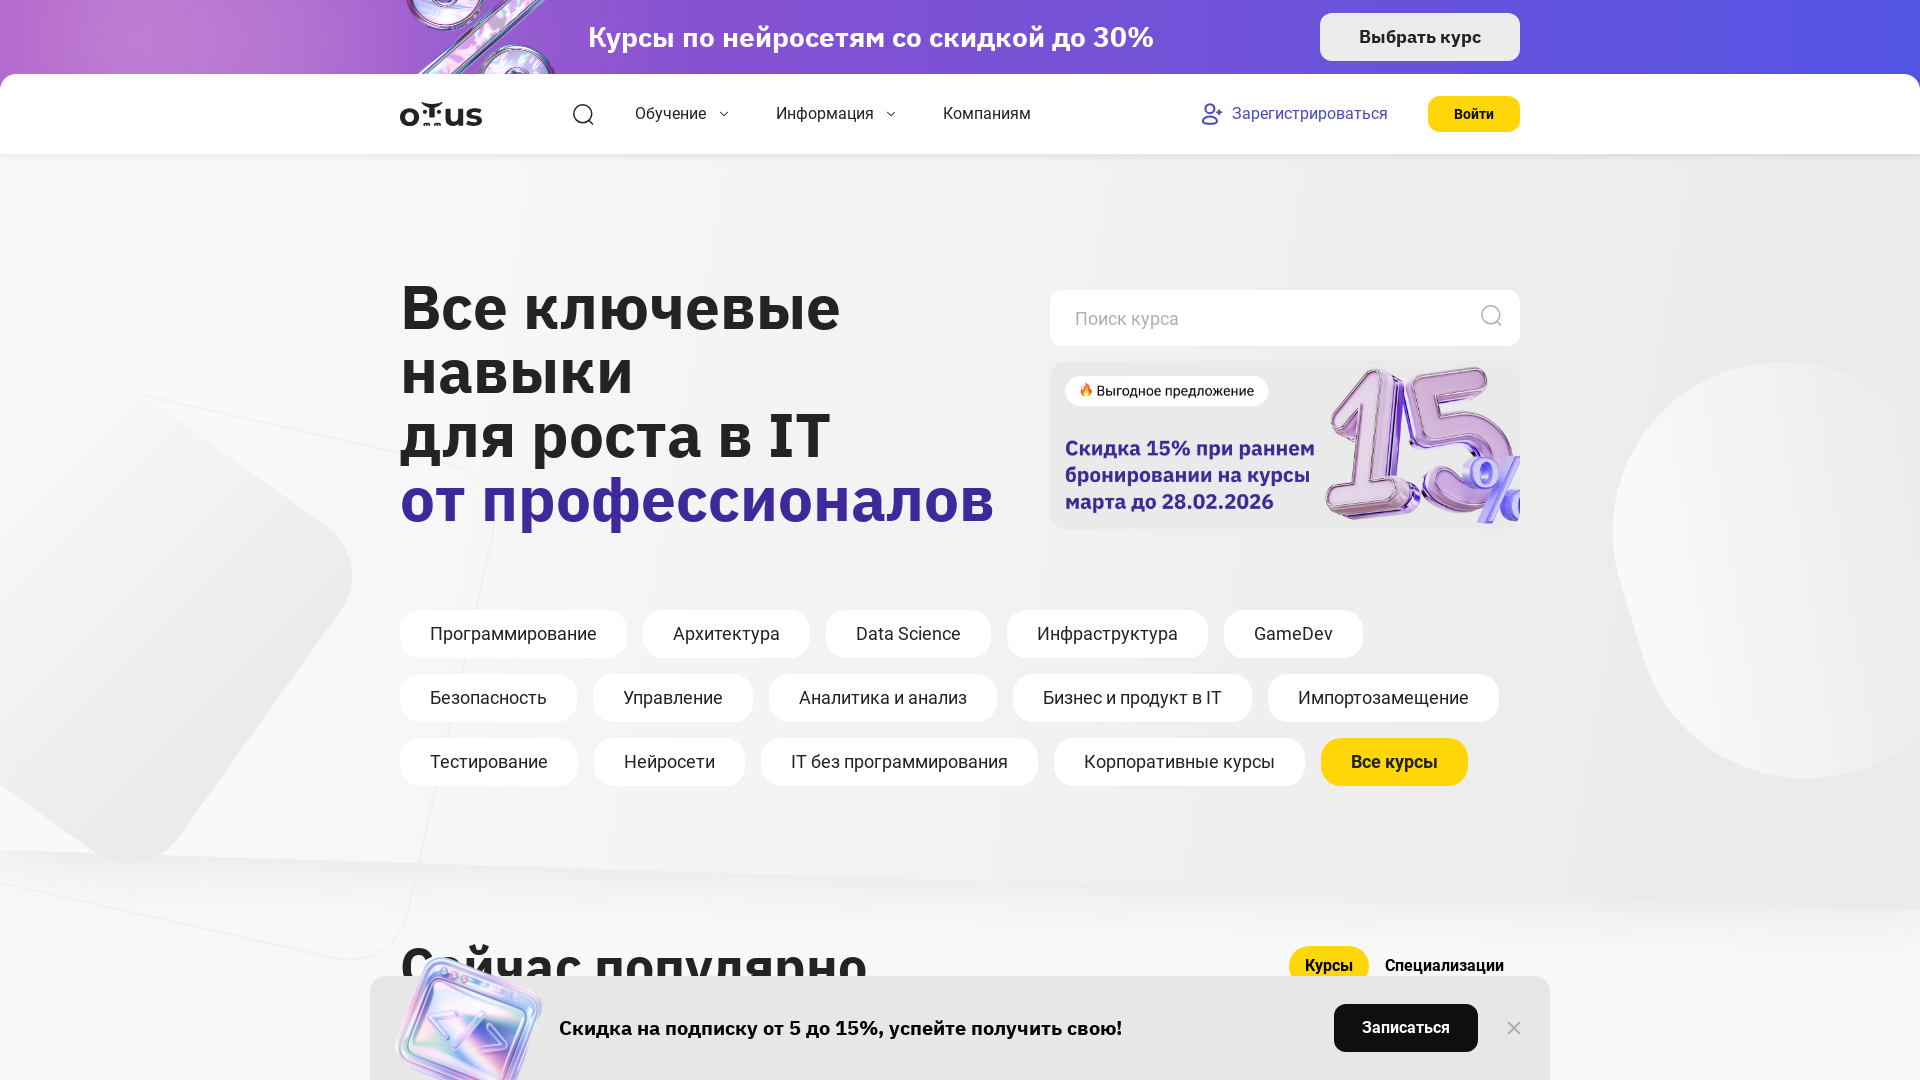

Image element loaded and became visible
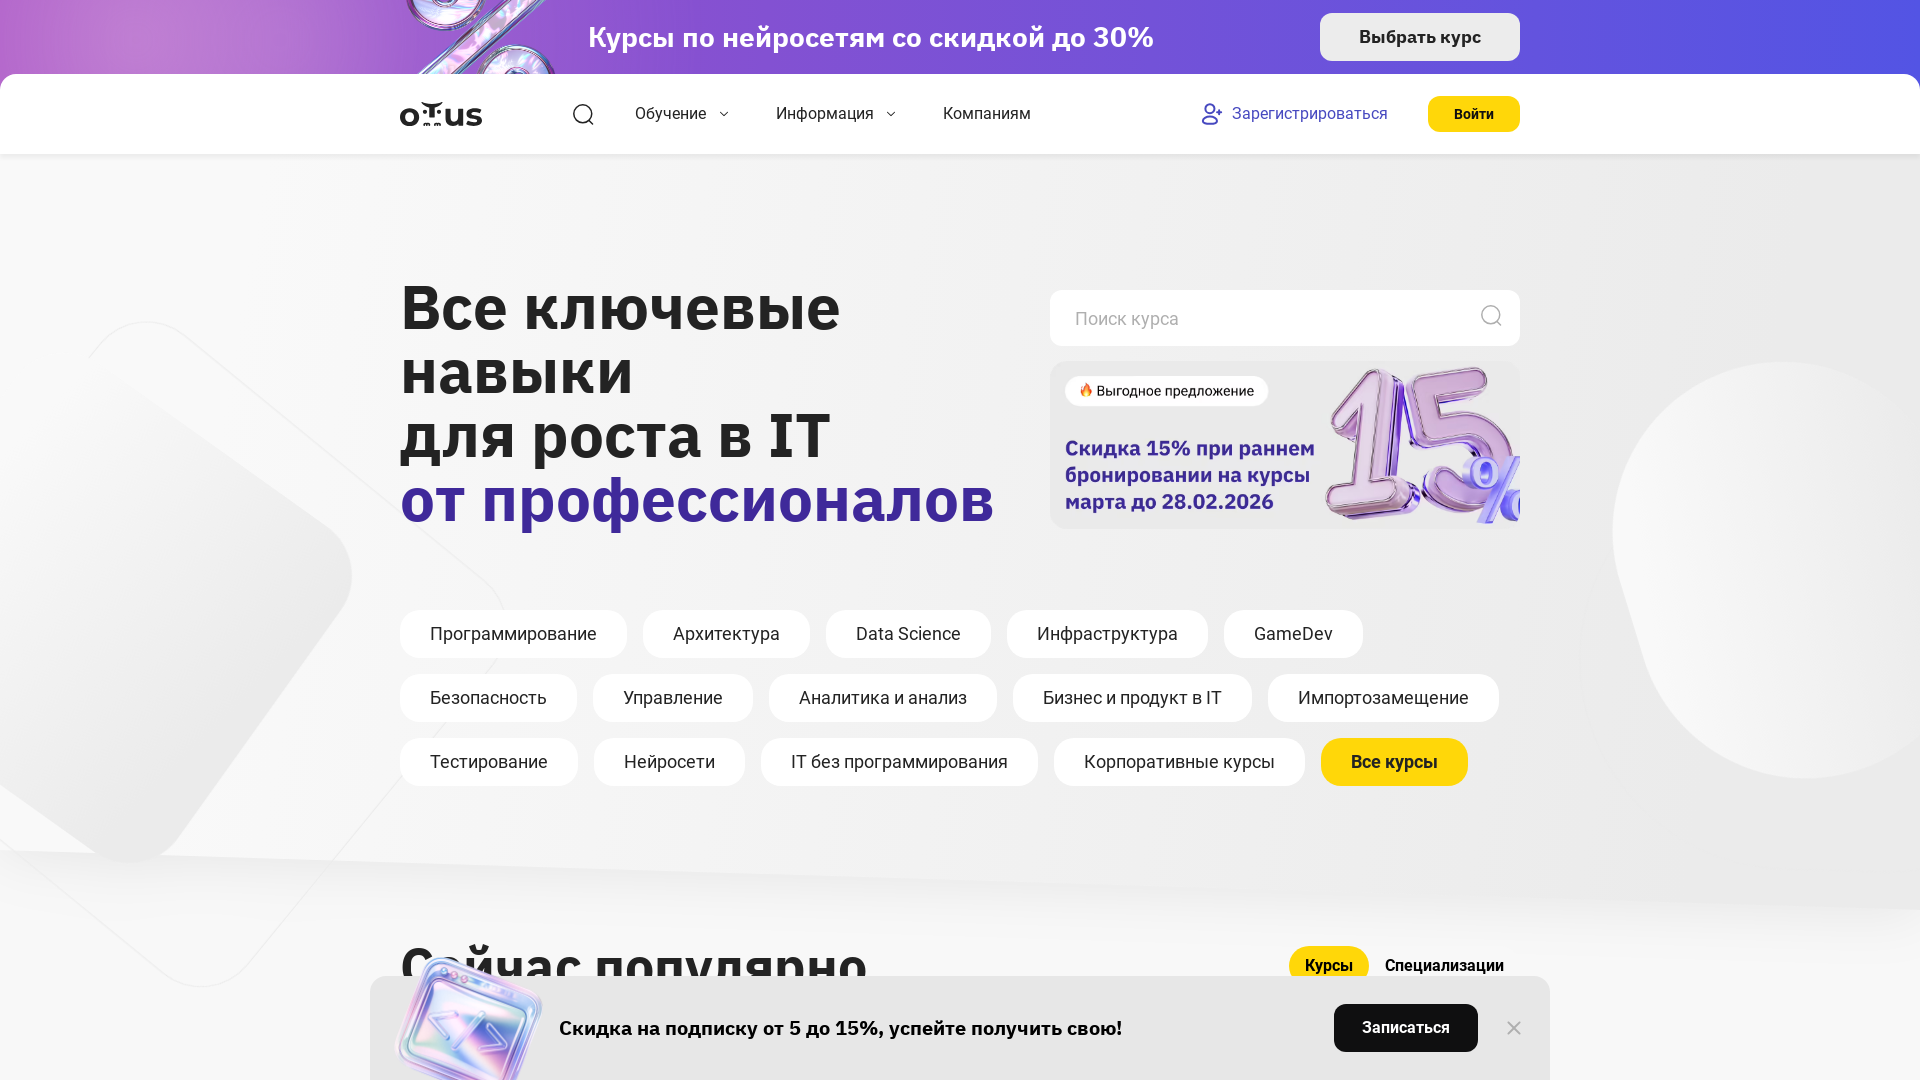

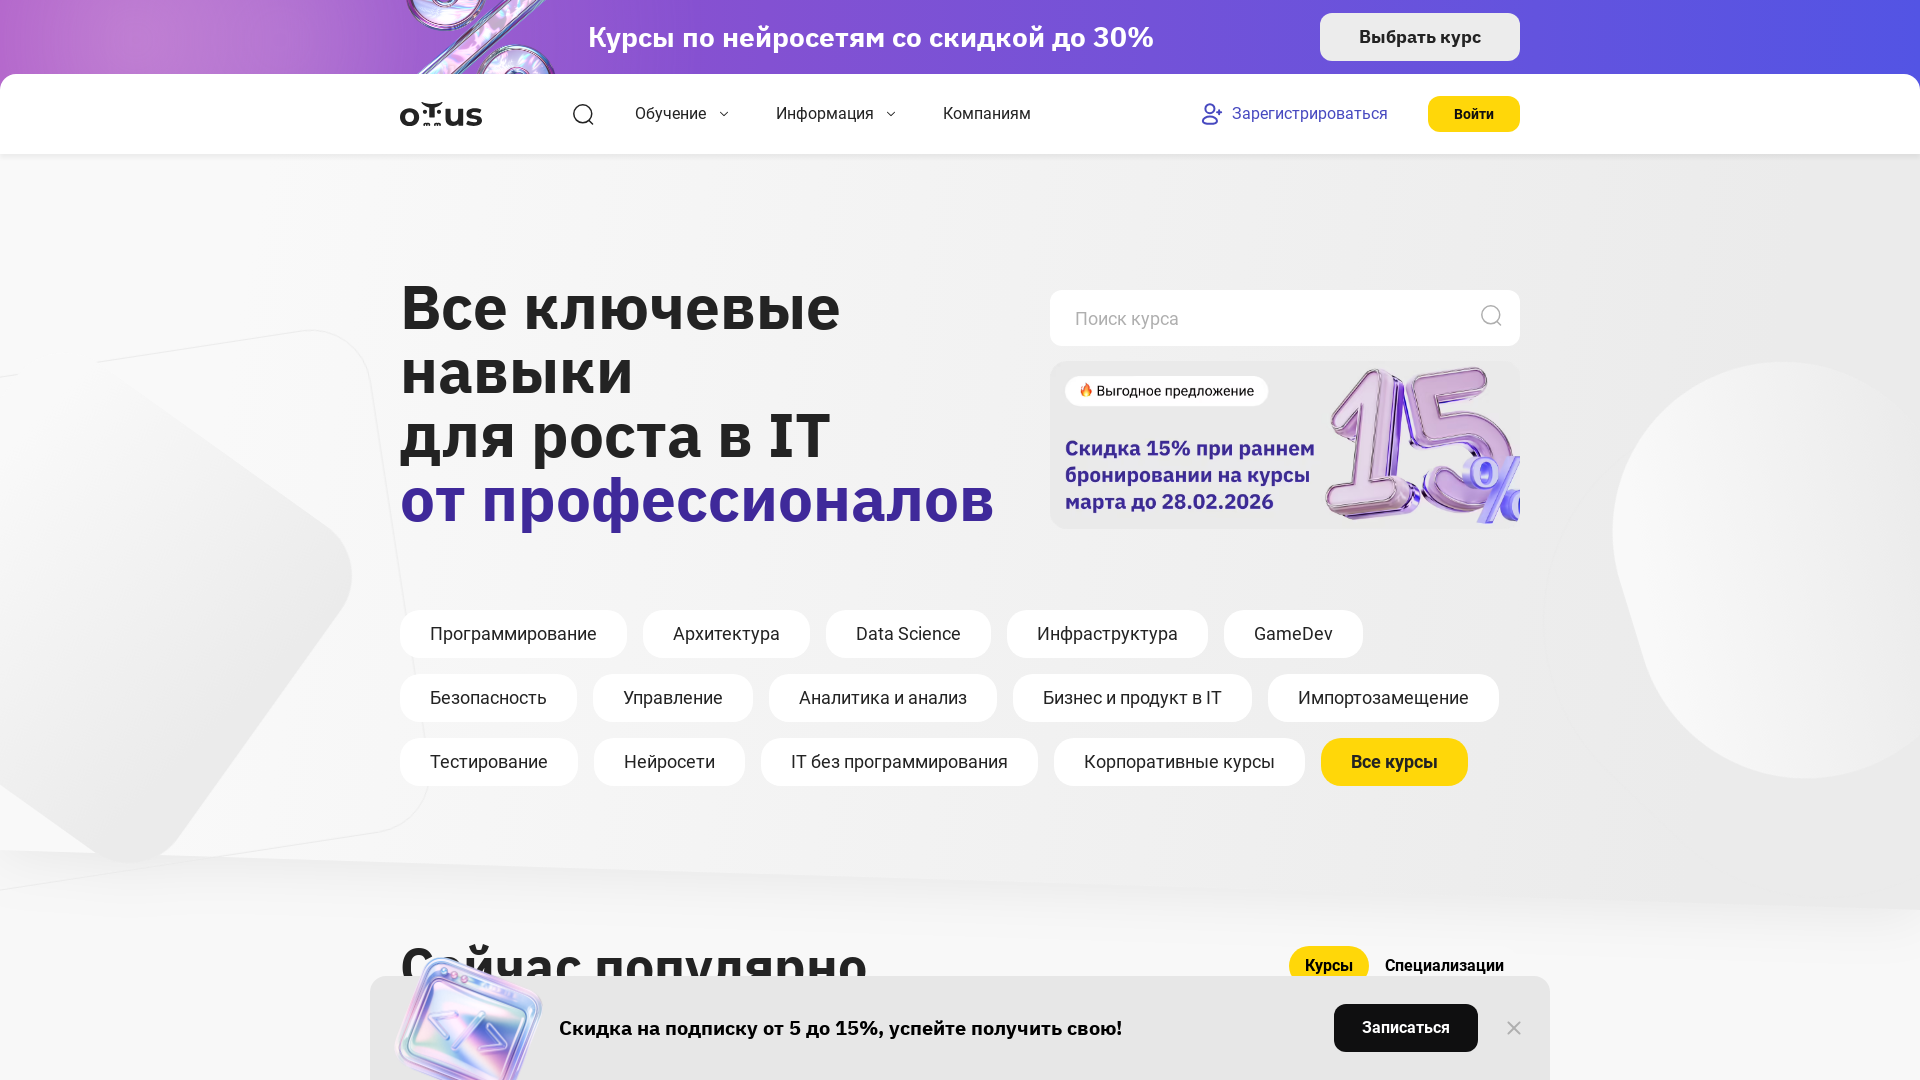